Navigates to a table page and clicks on a column button to sort or filter the table

Starting URL: https://kitchen.applitools.com/ingredients/table

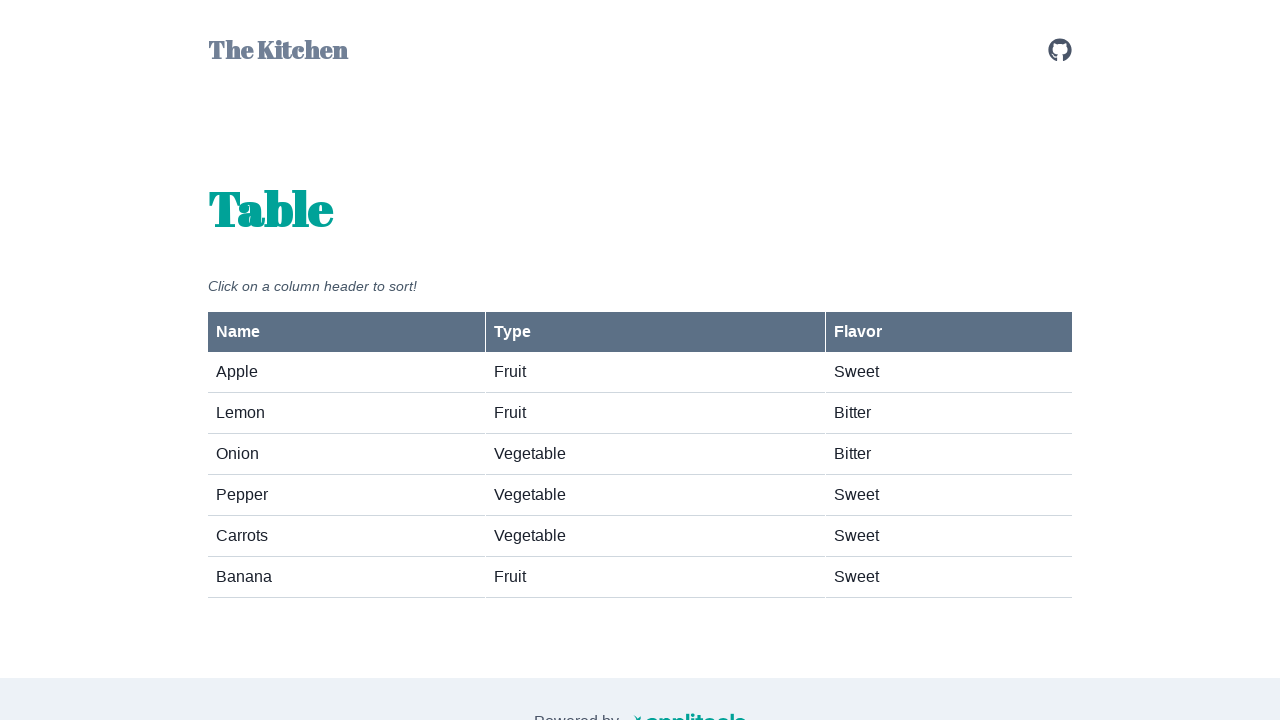

Navigated to the table page at https://kitchen.applitools.com/ingredients/table
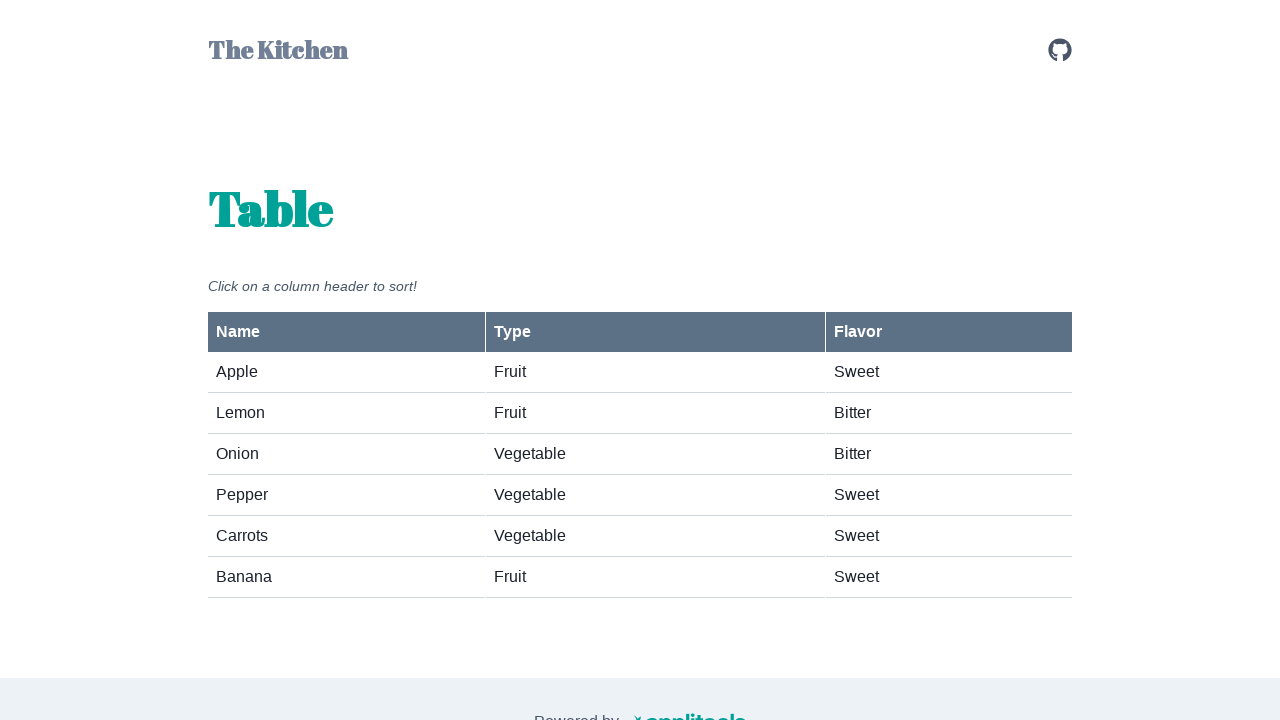

Clicked the name column button to sort or filter the table at (346, 332) on #column-button-name
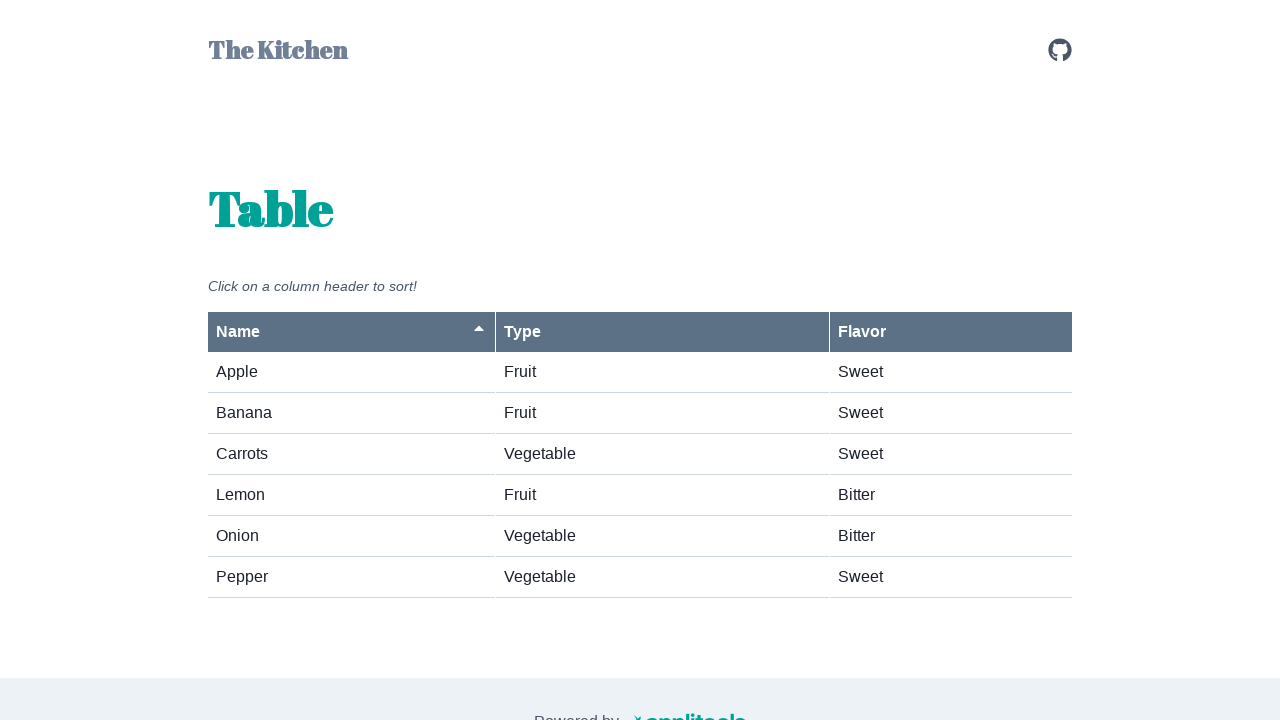

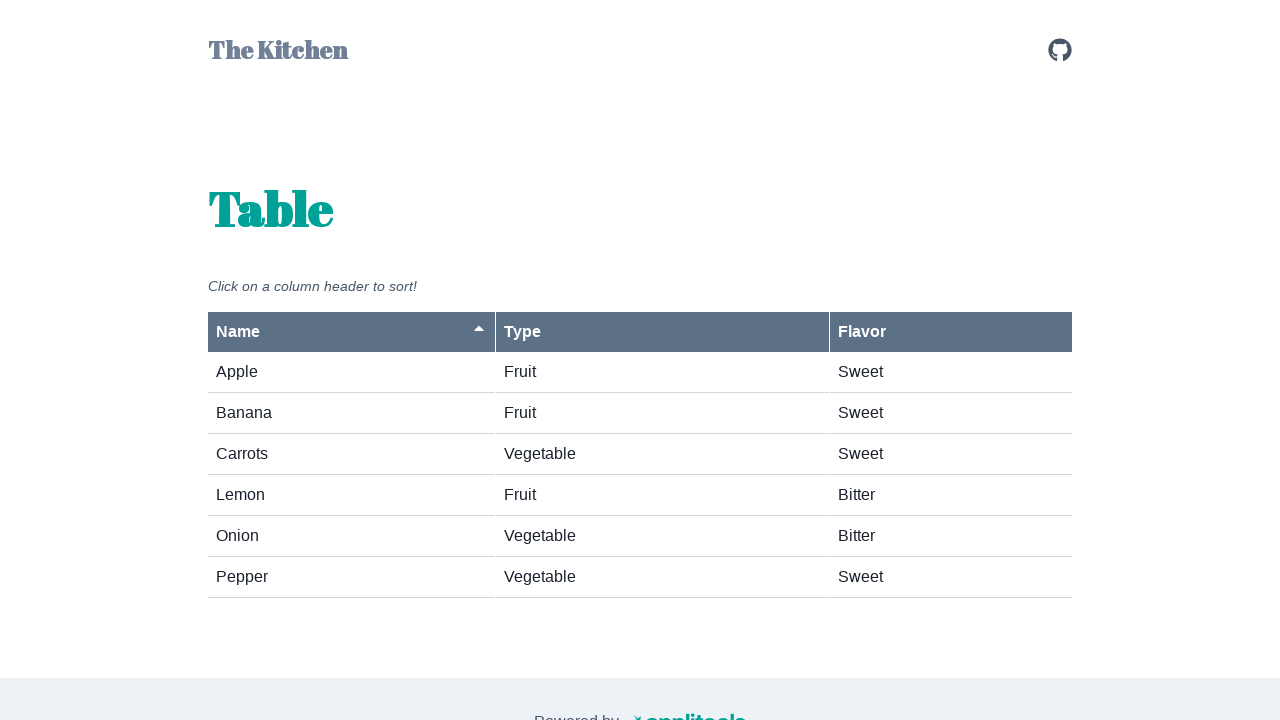